Tests handling of JavaScript confirmation dialogs by clicking a button that triggers a confirm dialog and dismissing it

Starting URL: https://testautomationpractice.blogspot.com/

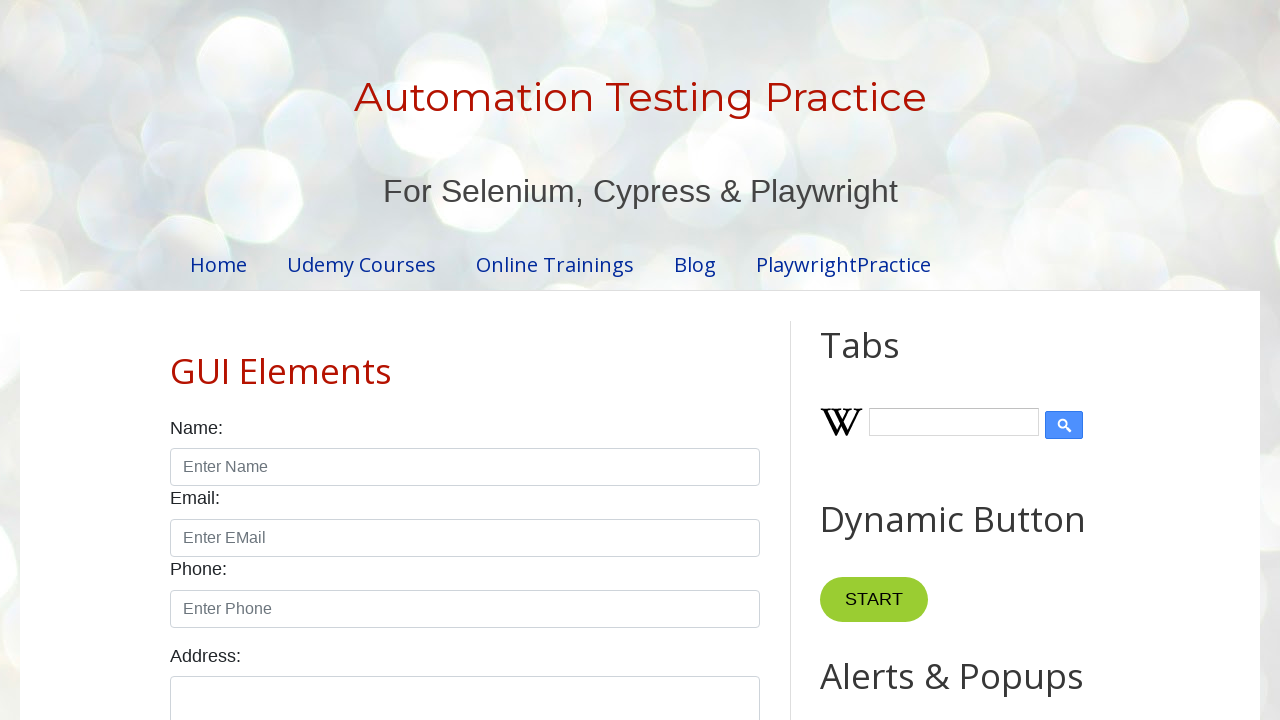

Set up dialog handler to dismiss confirmation alerts
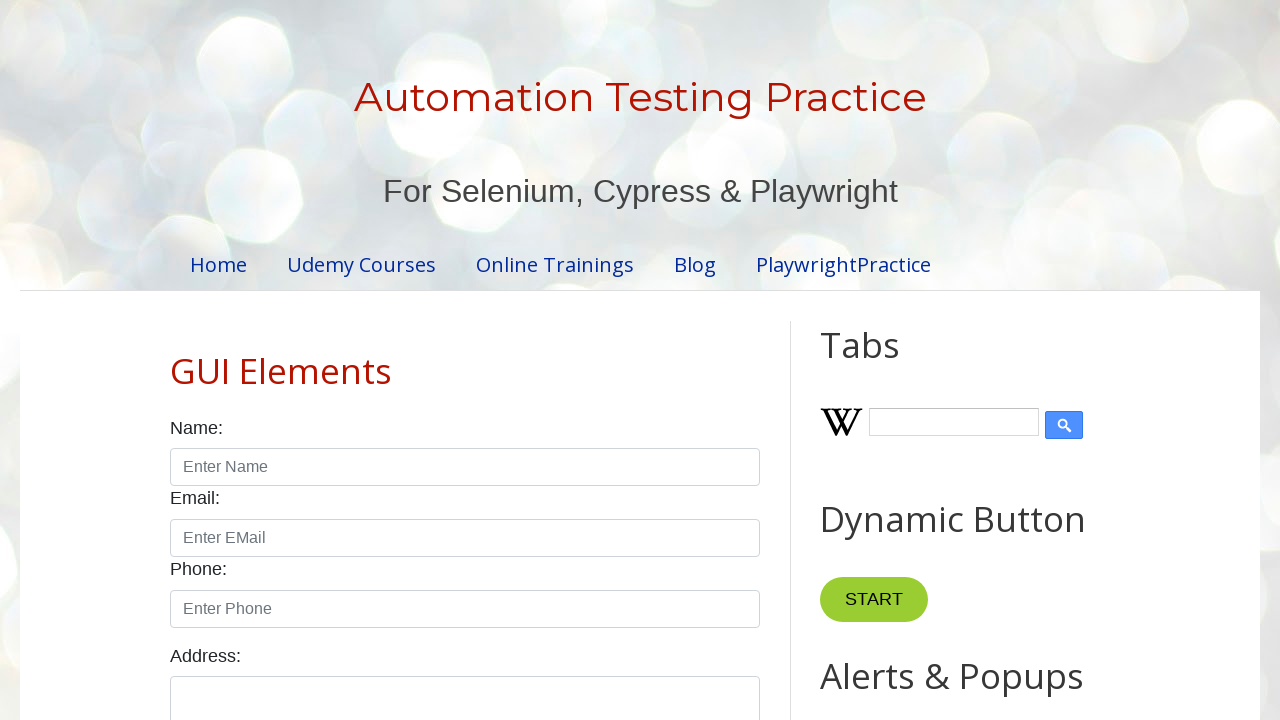

Clicked confirm button to trigger confirmation dialog at (912, 360) on xpath=//button[@id='confirmBtn']
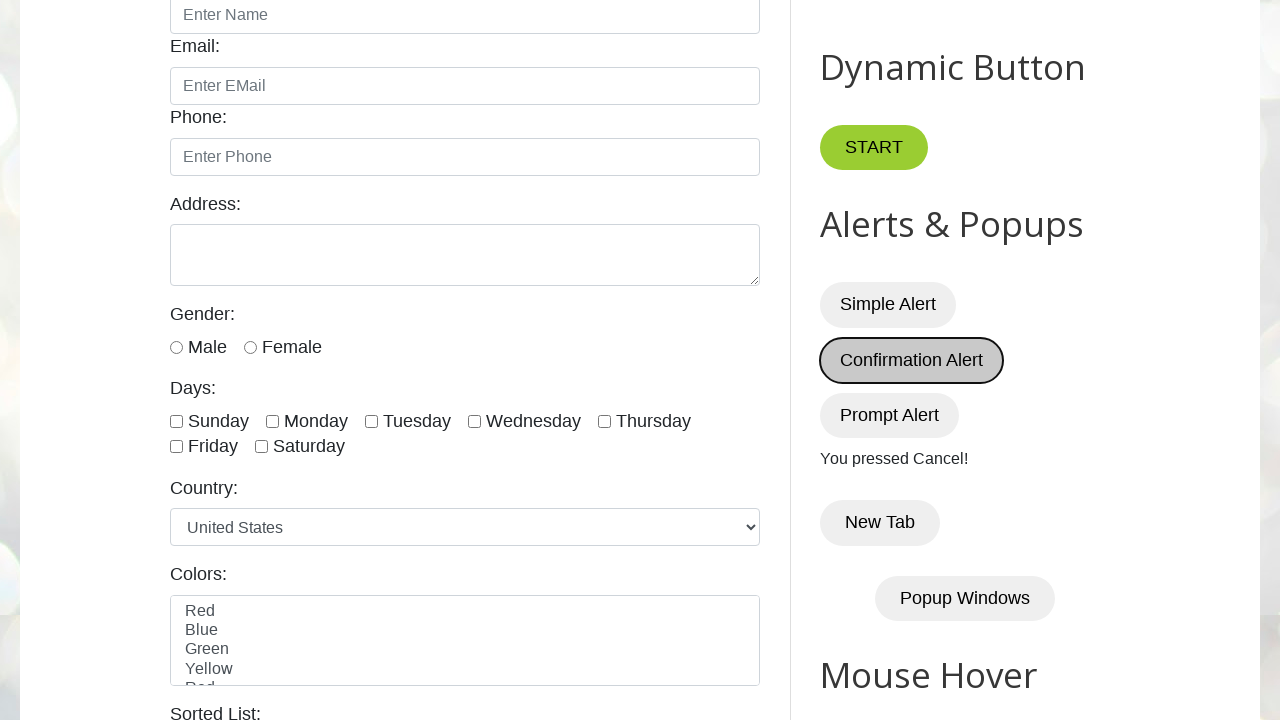

Dialog was dismissed and result text element loaded
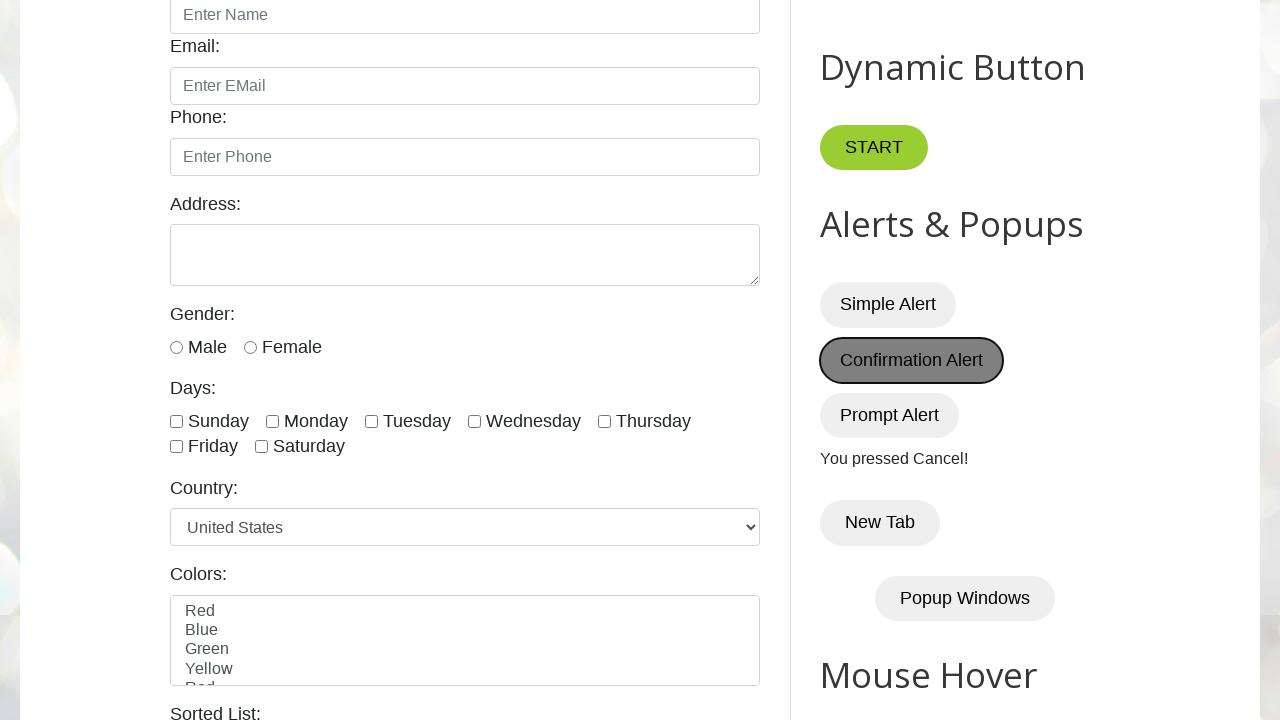

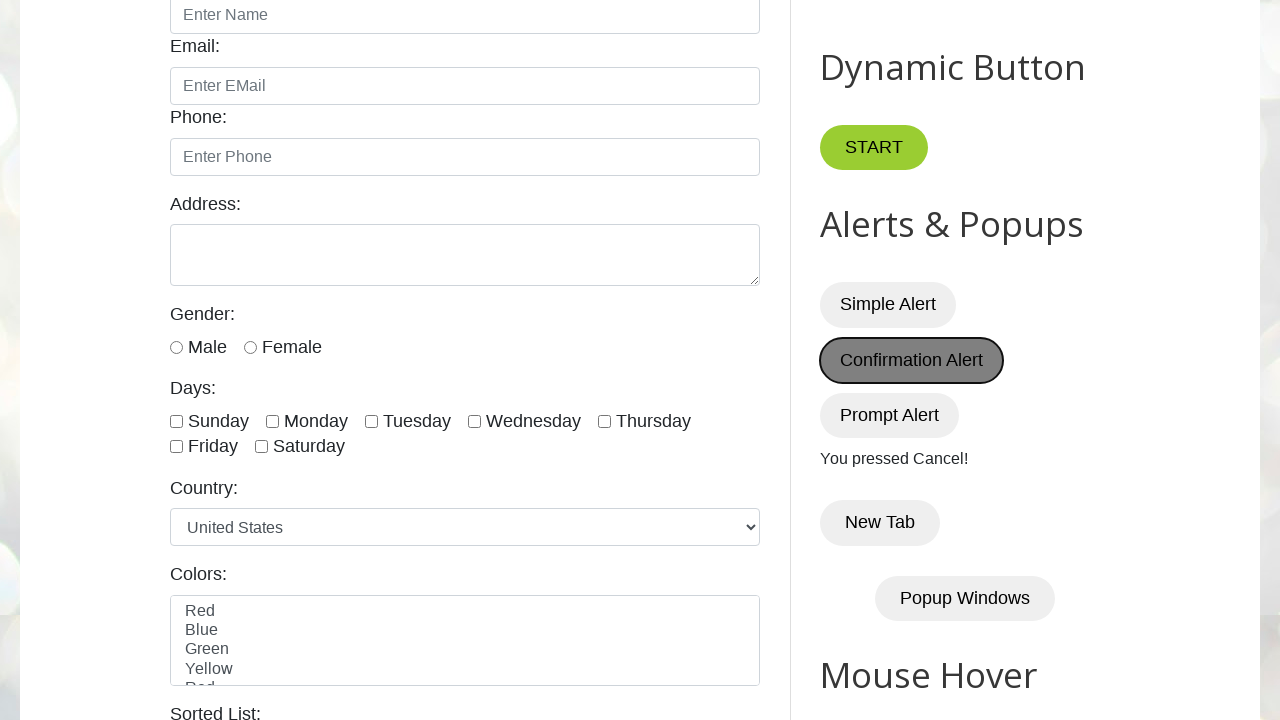